Tests ascending order sorting on a data table without attributes by clicking the 4th column header and verifying the due values are sorted

Starting URL: http://the-internet.herokuapp.com/tables

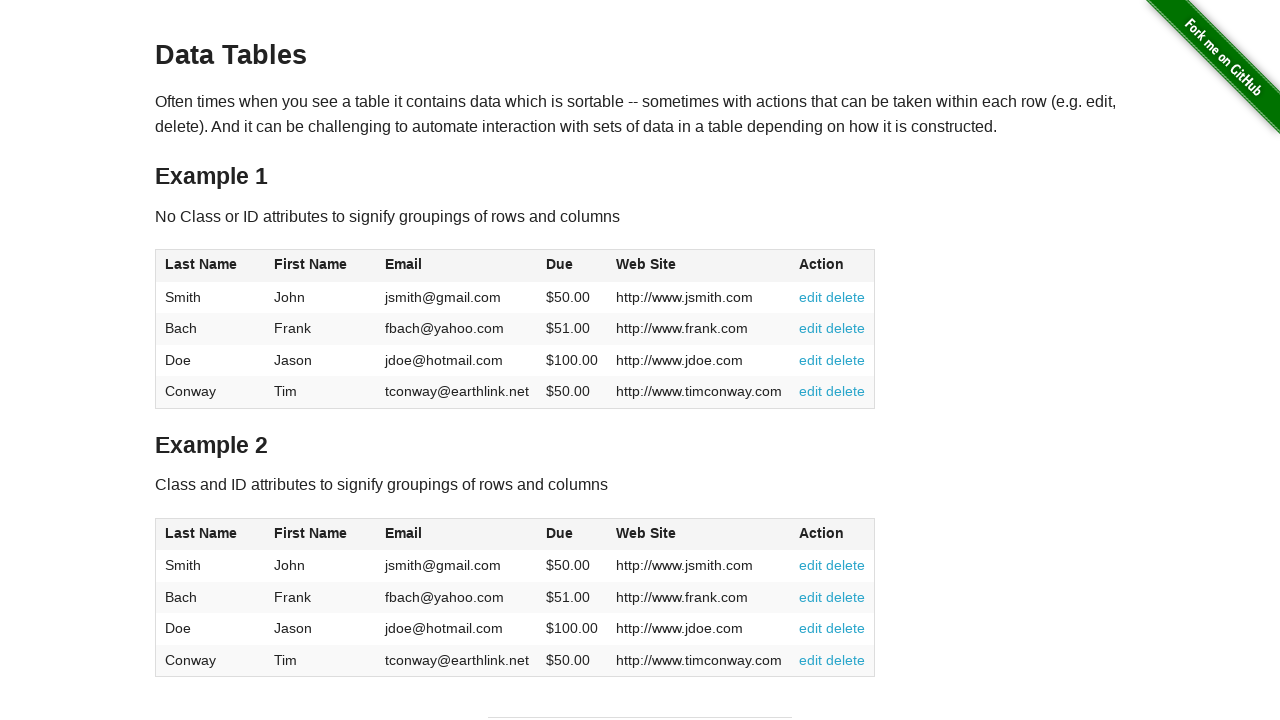

Clicked 4th column header (Due) to sort table ascending at (572, 266) on #table1 thead tr th:nth-of-type(4)
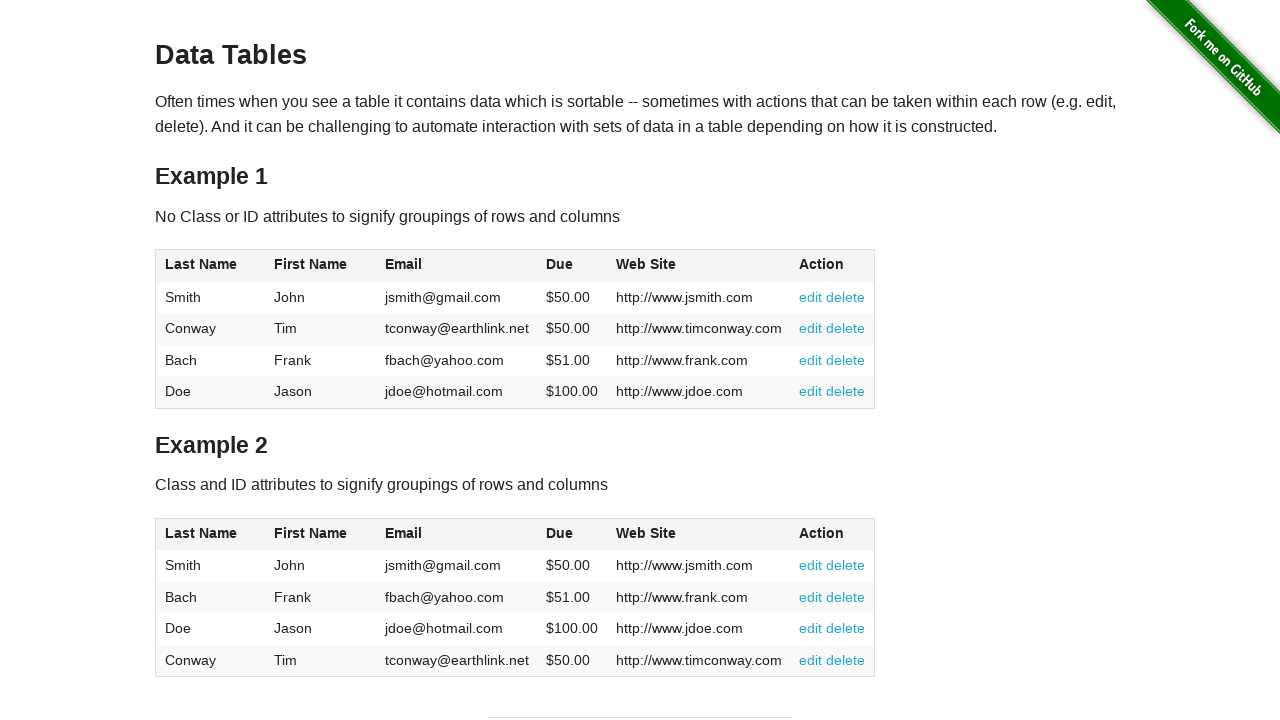

Table data loaded and verified - due values are now sorted in ascending order
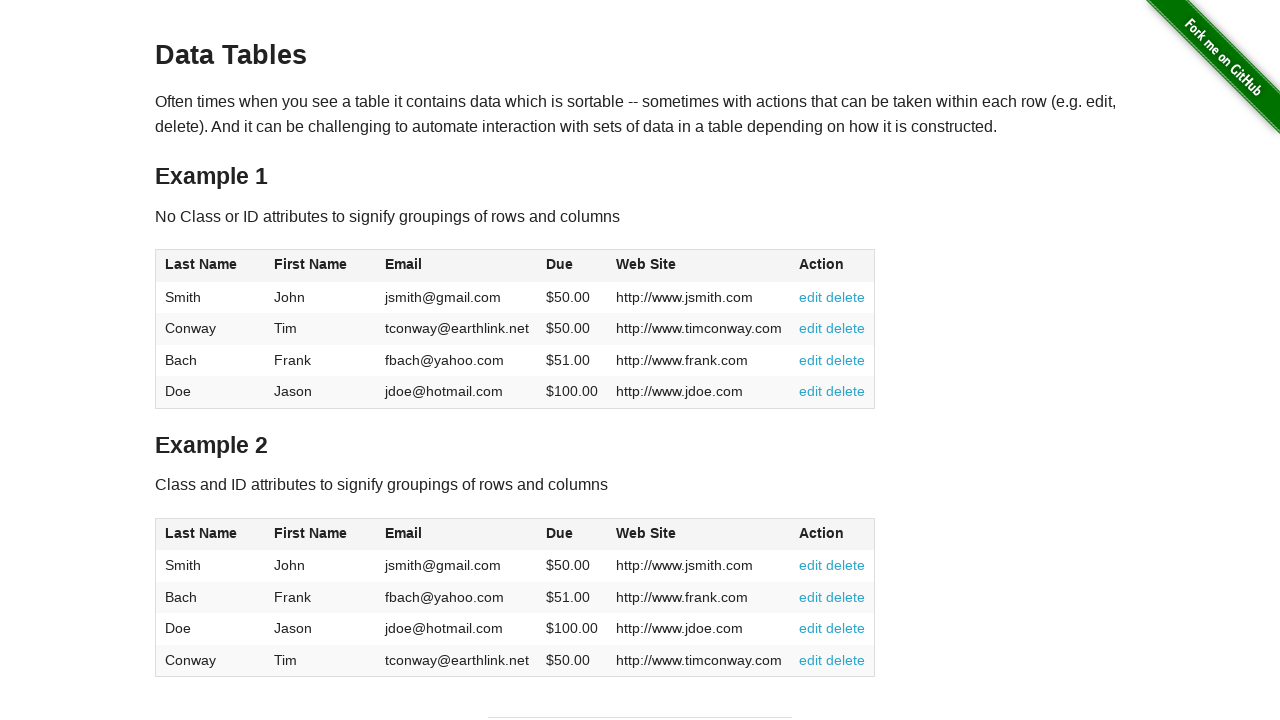

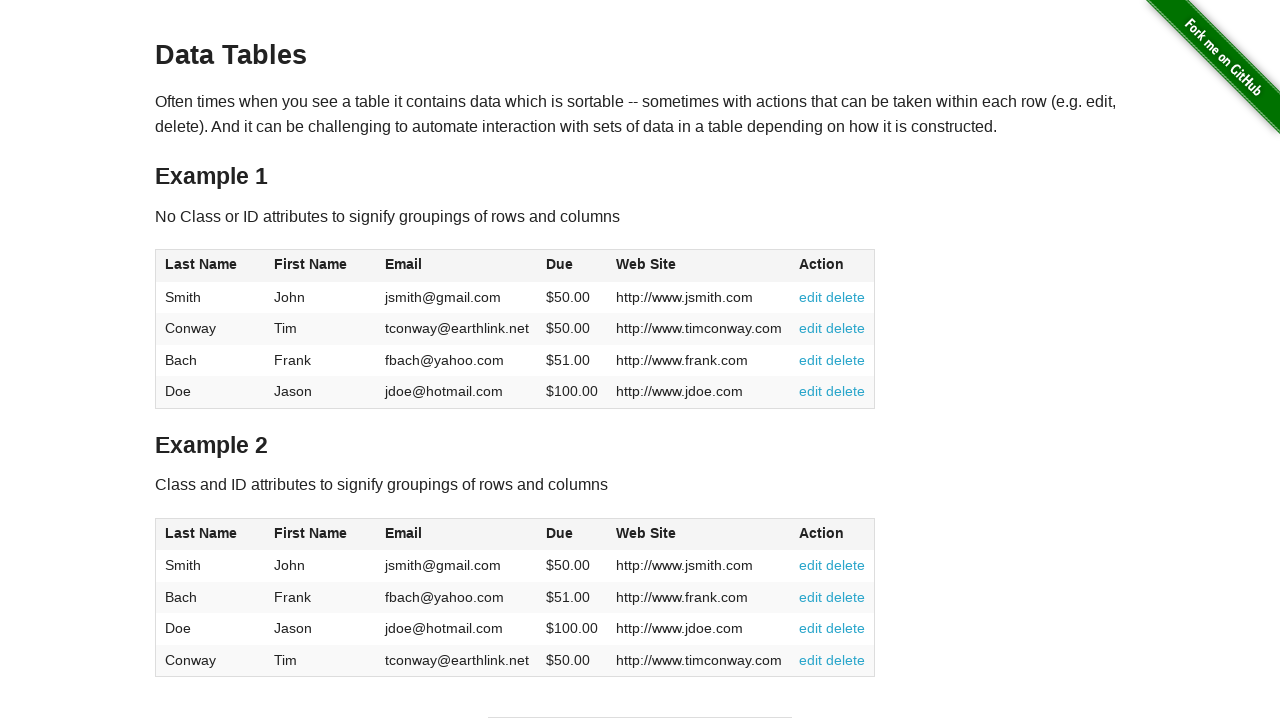